Tests that the floating menu is visible on the page when it first loads

Starting URL: https://the-internet.herokuapp.com/floating_menu

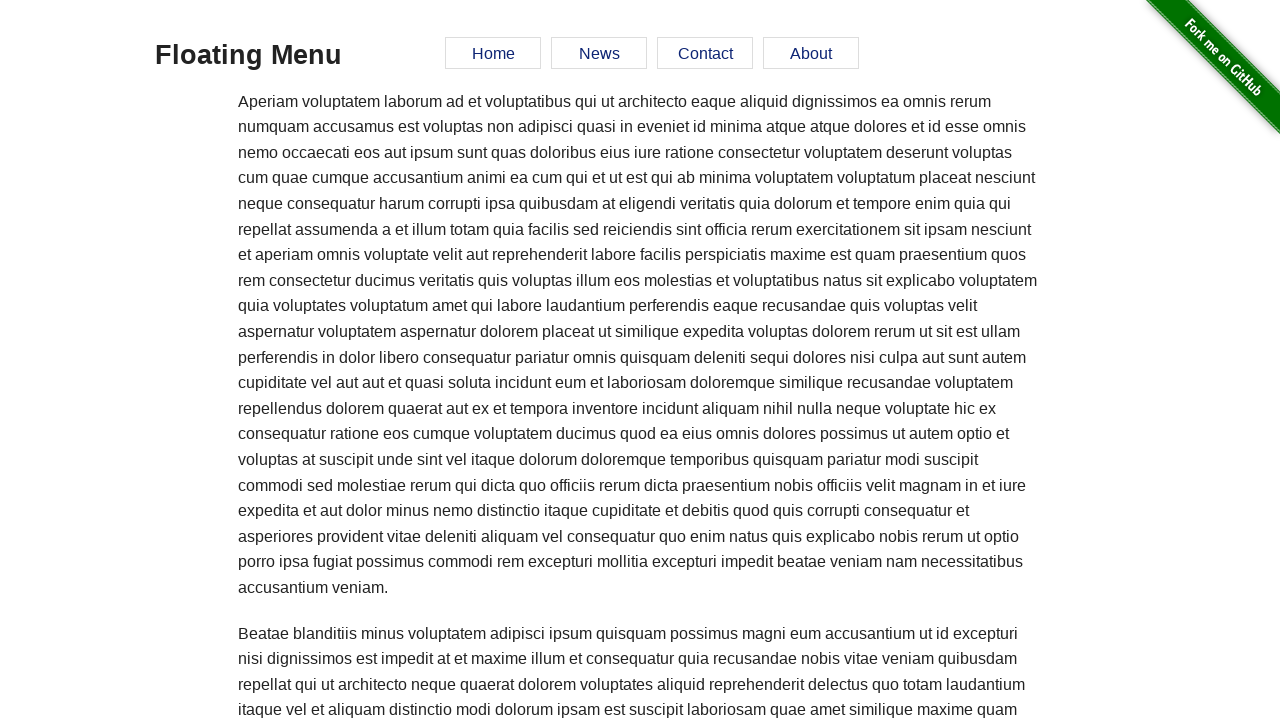

Navigated to floating menu page
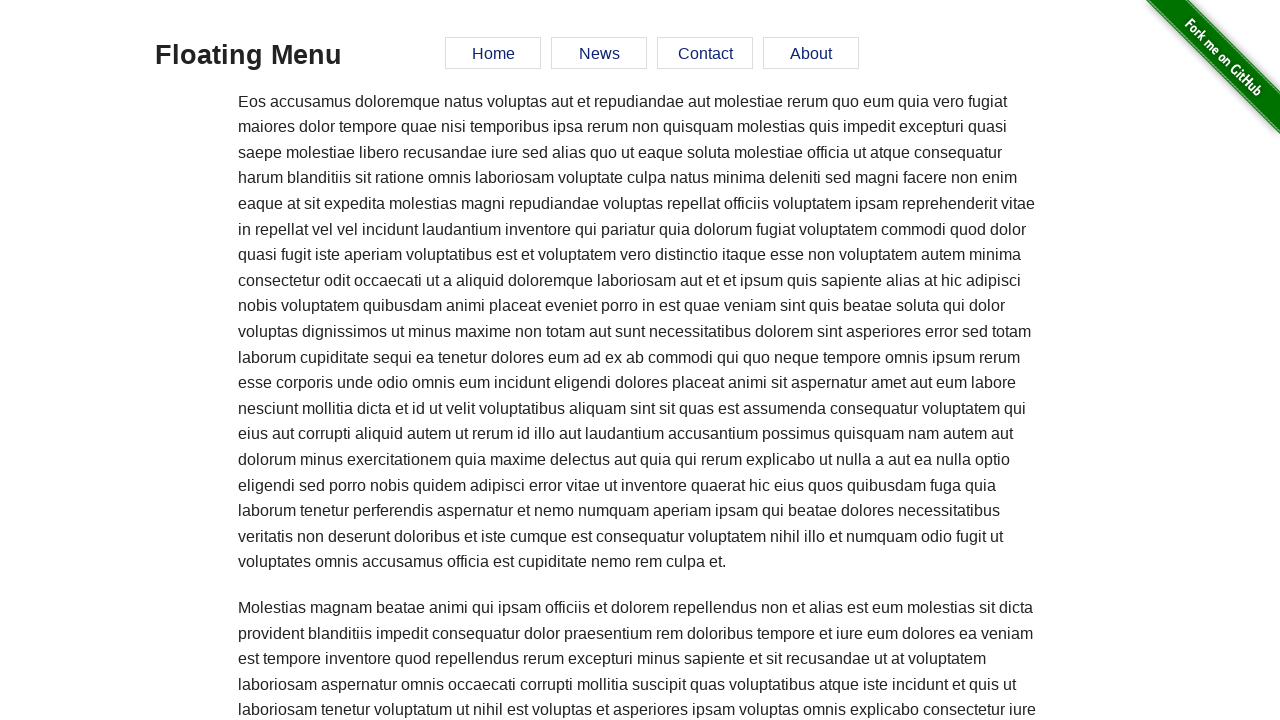

Floating menu element loaded and is present on the page
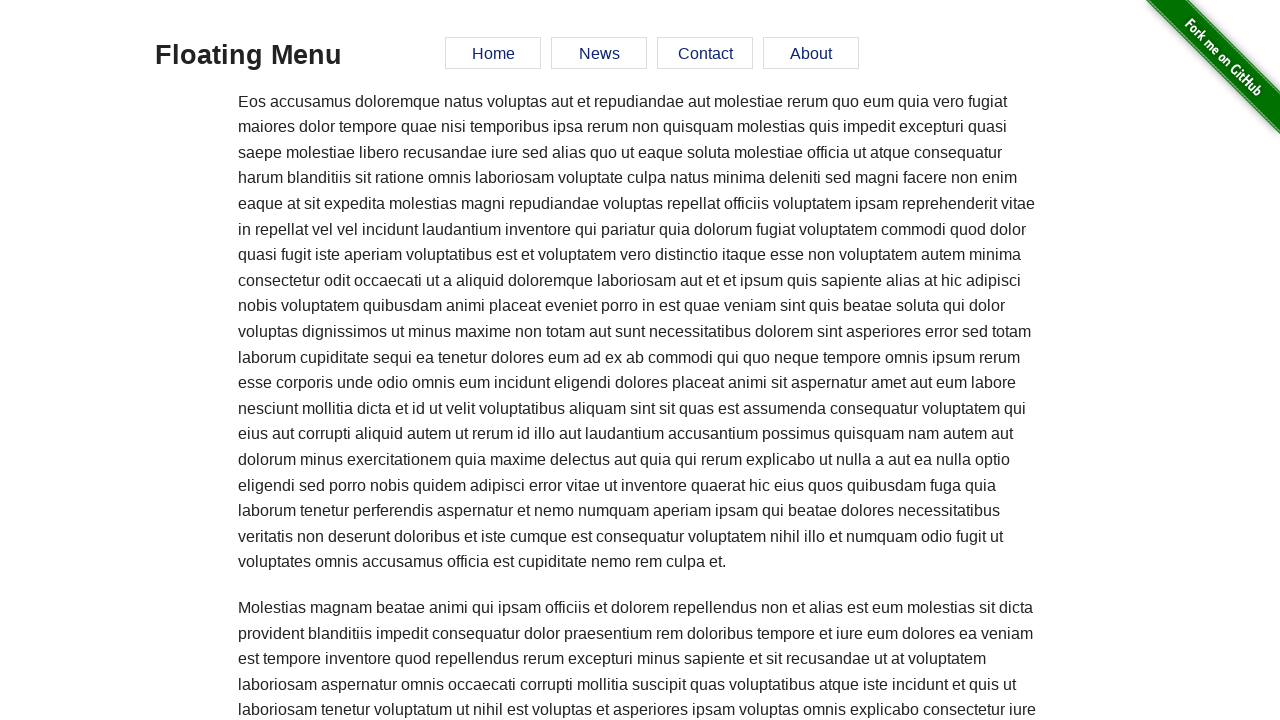

Verified that floating menu is visible on page load
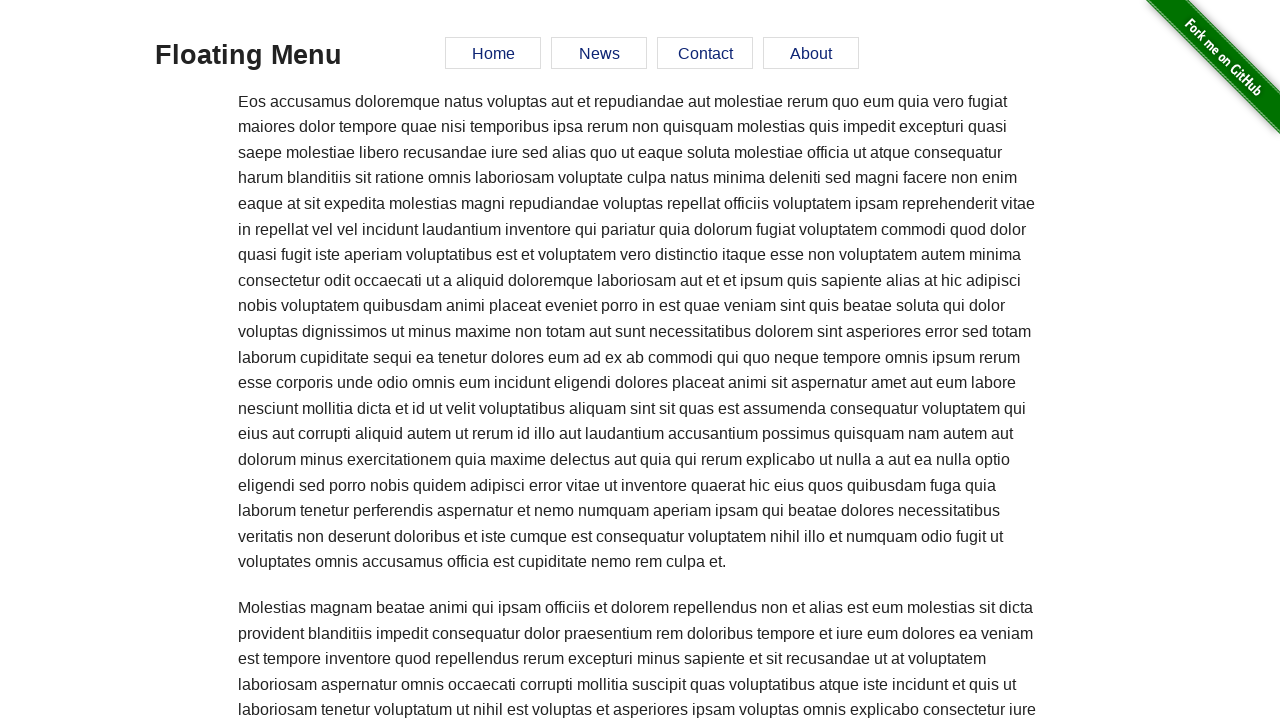

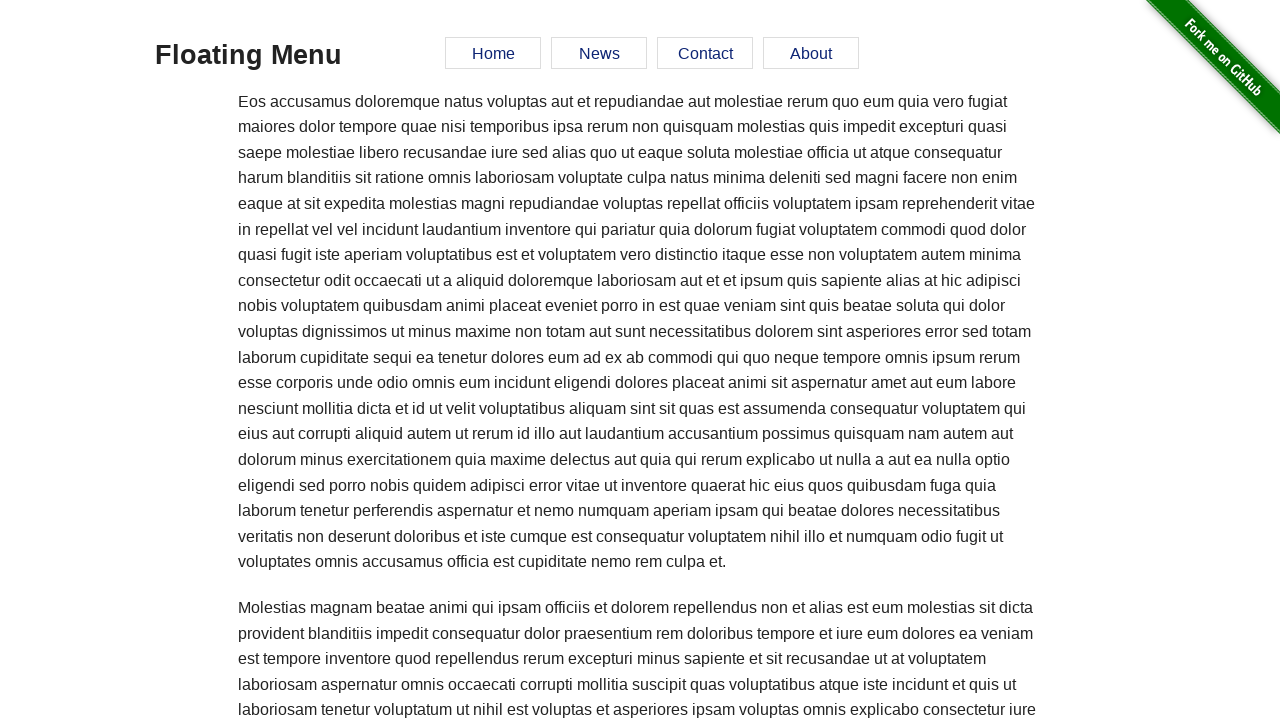